Tests hover functionality by hovering over the first avatar and verifying that additional user information (caption) becomes visible

Starting URL: http://the-internet.herokuapp.com/hovers

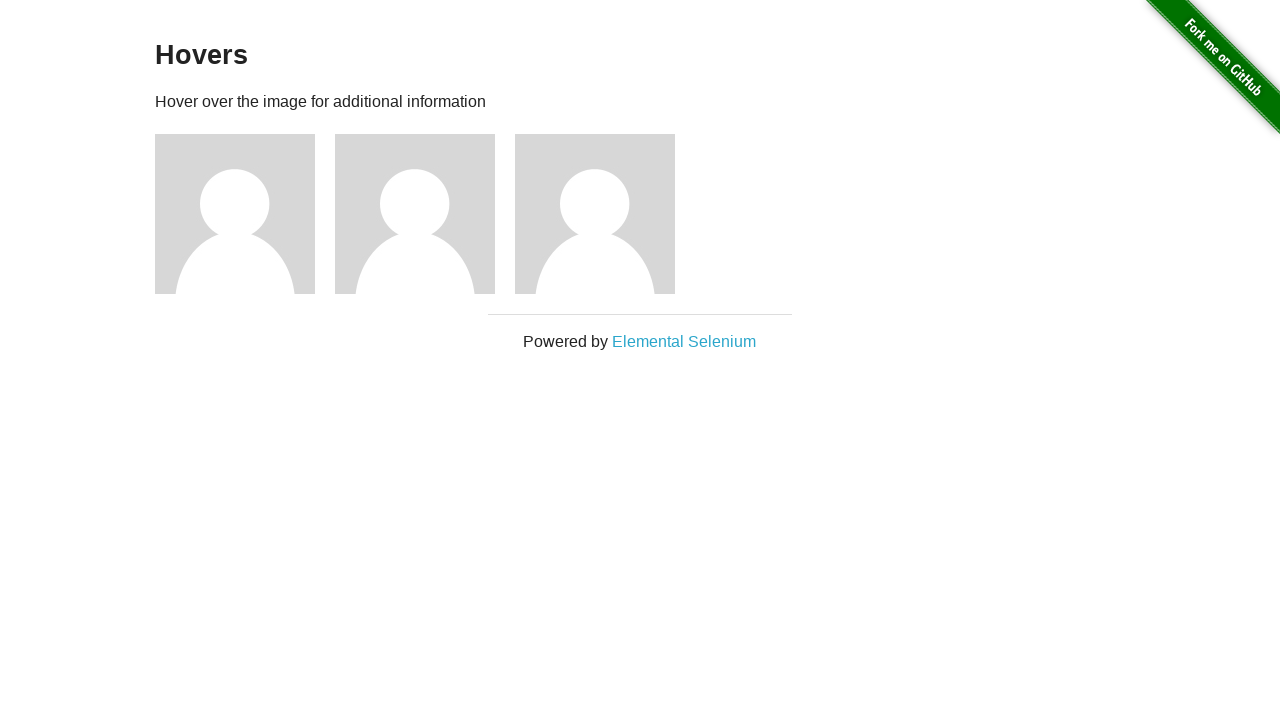

Located the first avatar figure element
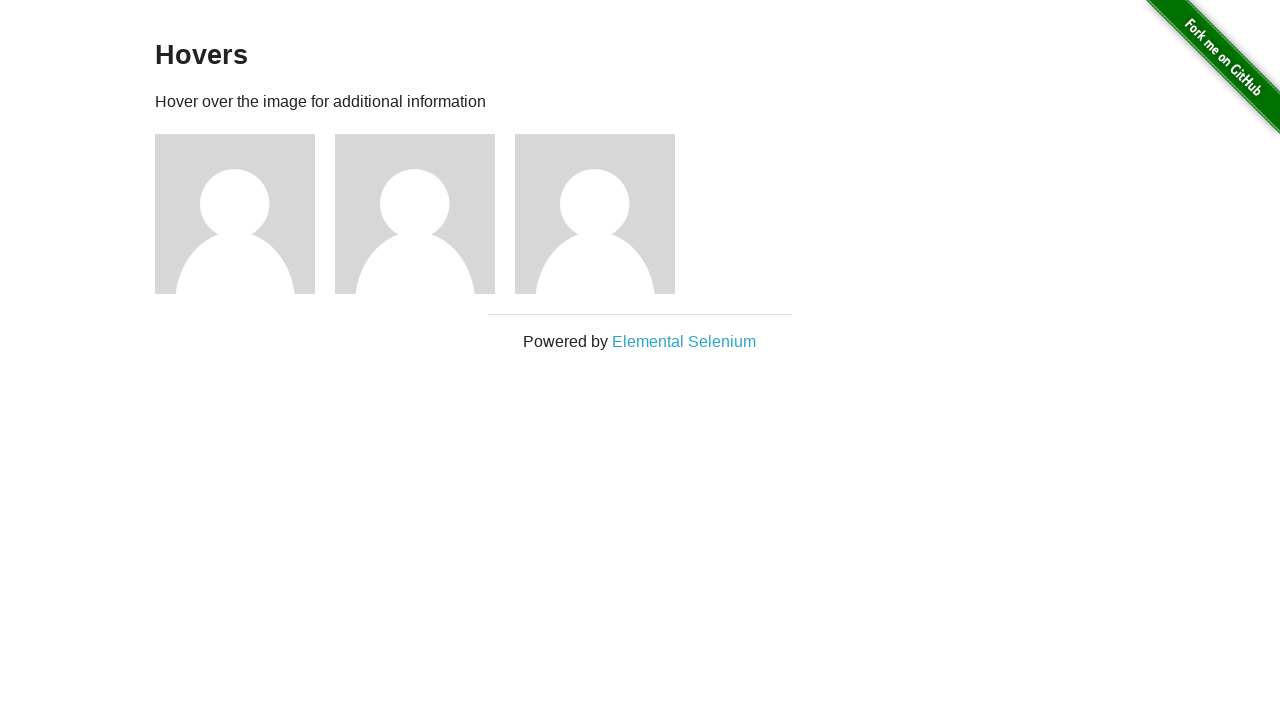

Hovered over the first avatar at (245, 214) on .figure >> nth=0
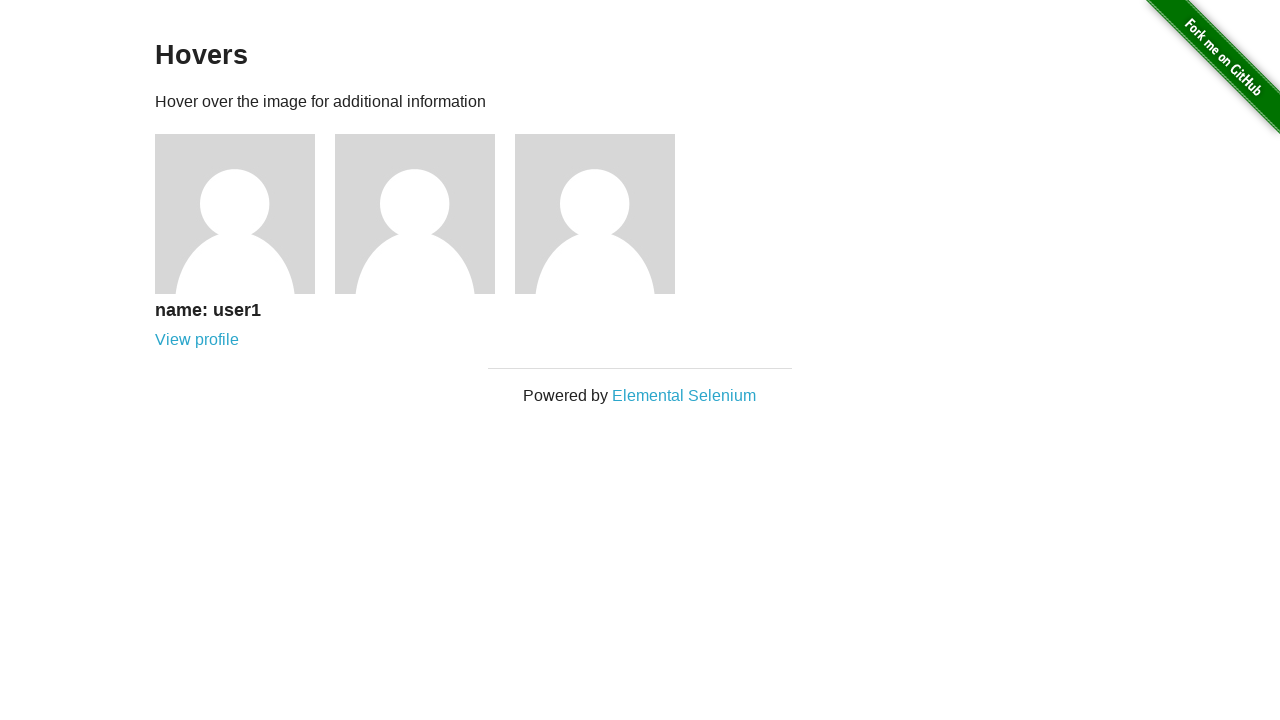

Caption became visible after hovering
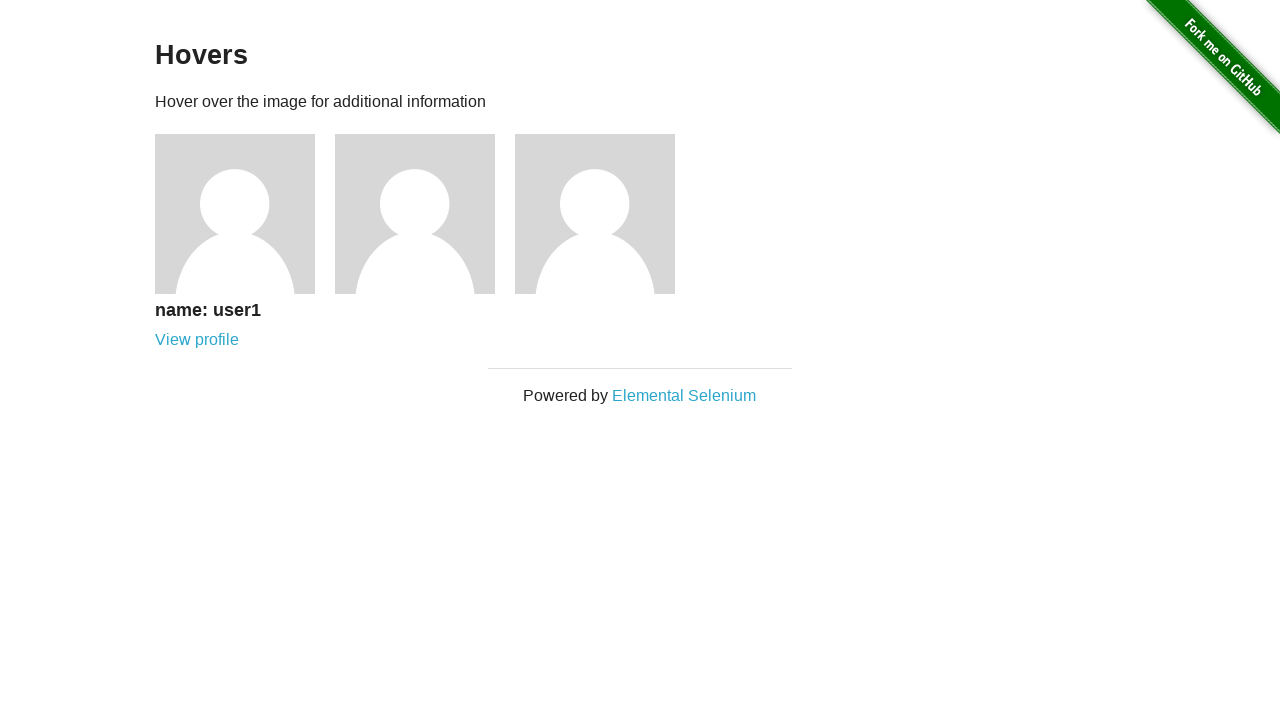

Verified that the caption is visible
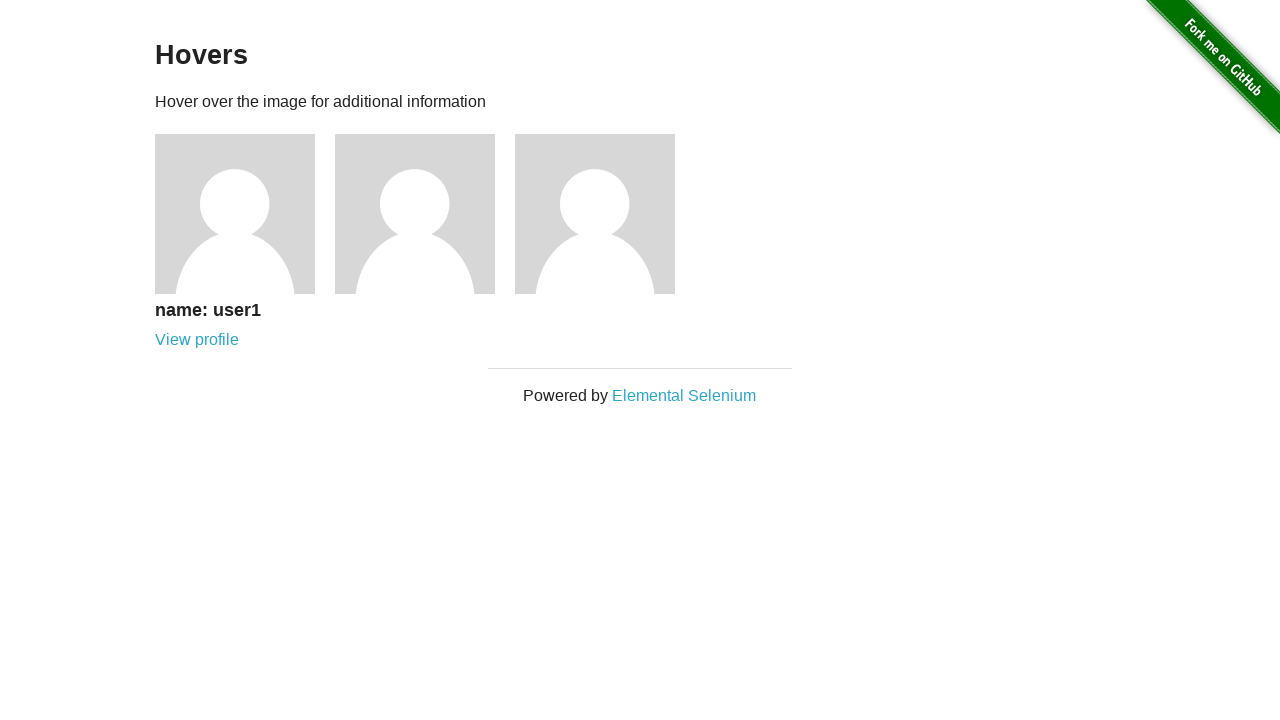

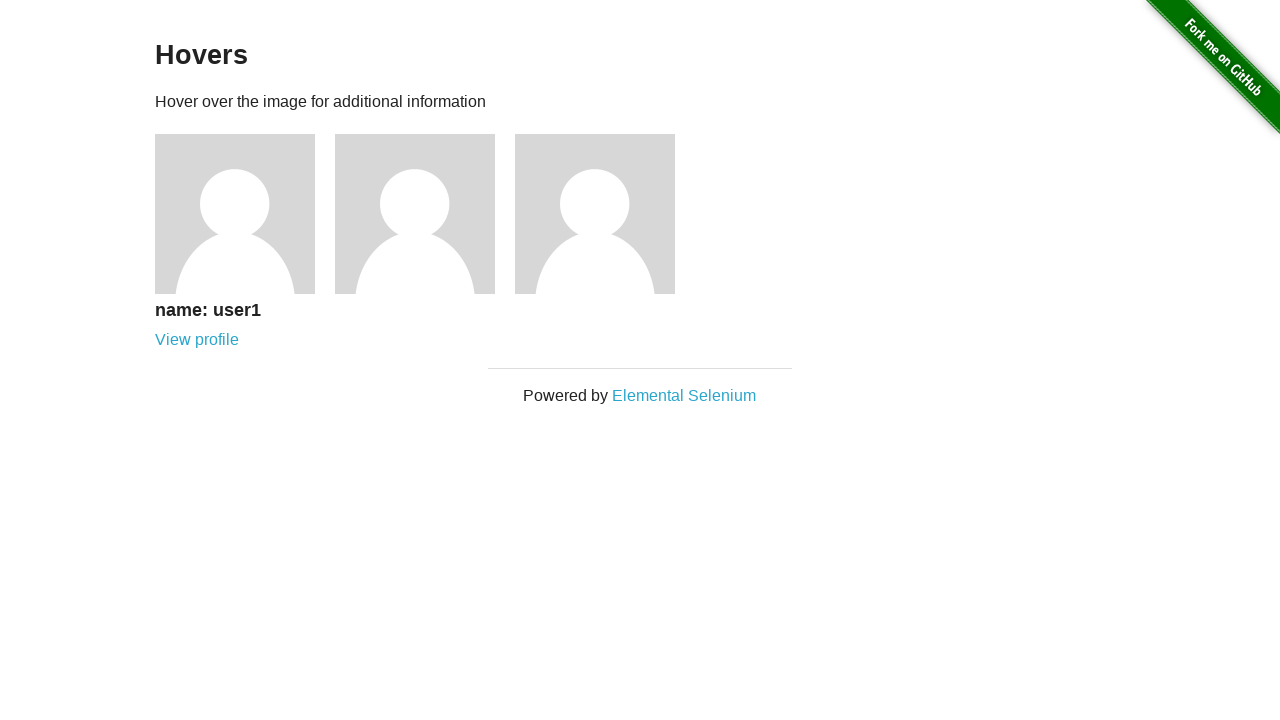